Tests checkbox functionality by selecting specific checkboxes using index and attribute value matching

Starting URL: https://rahulshettyacademy.com/AutomationPractice/

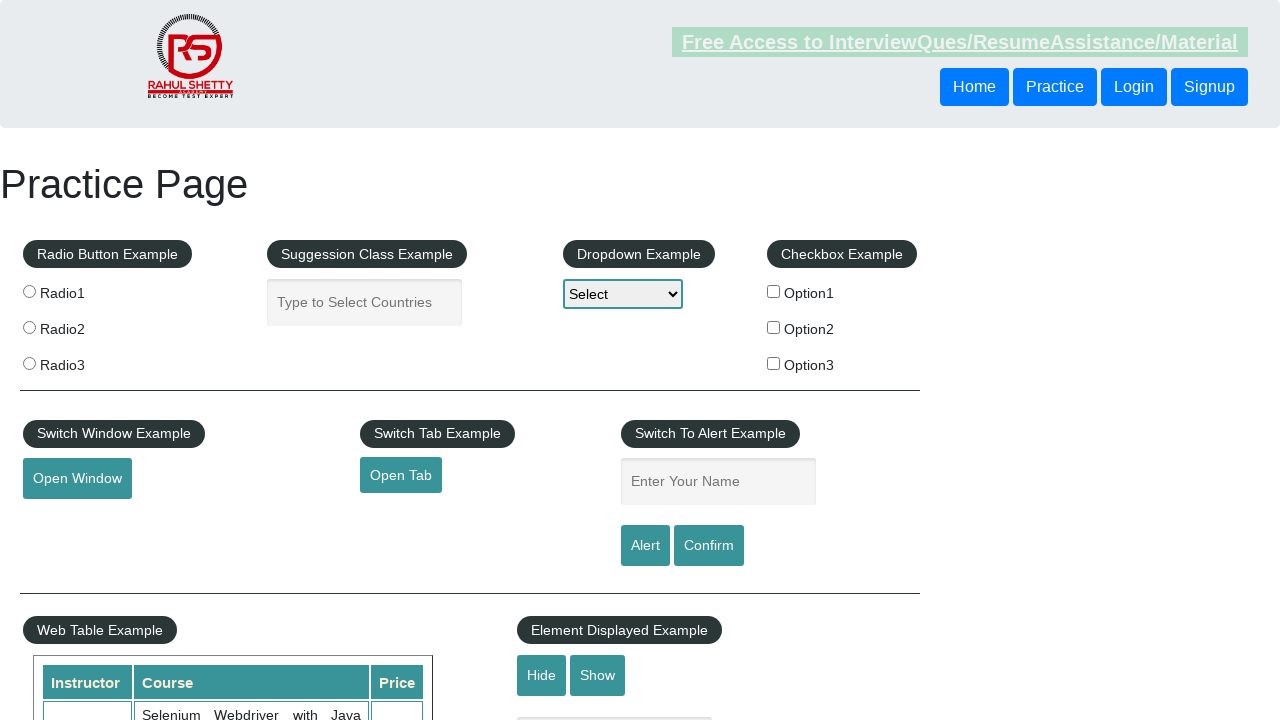

Navigated to AutomationPractice page
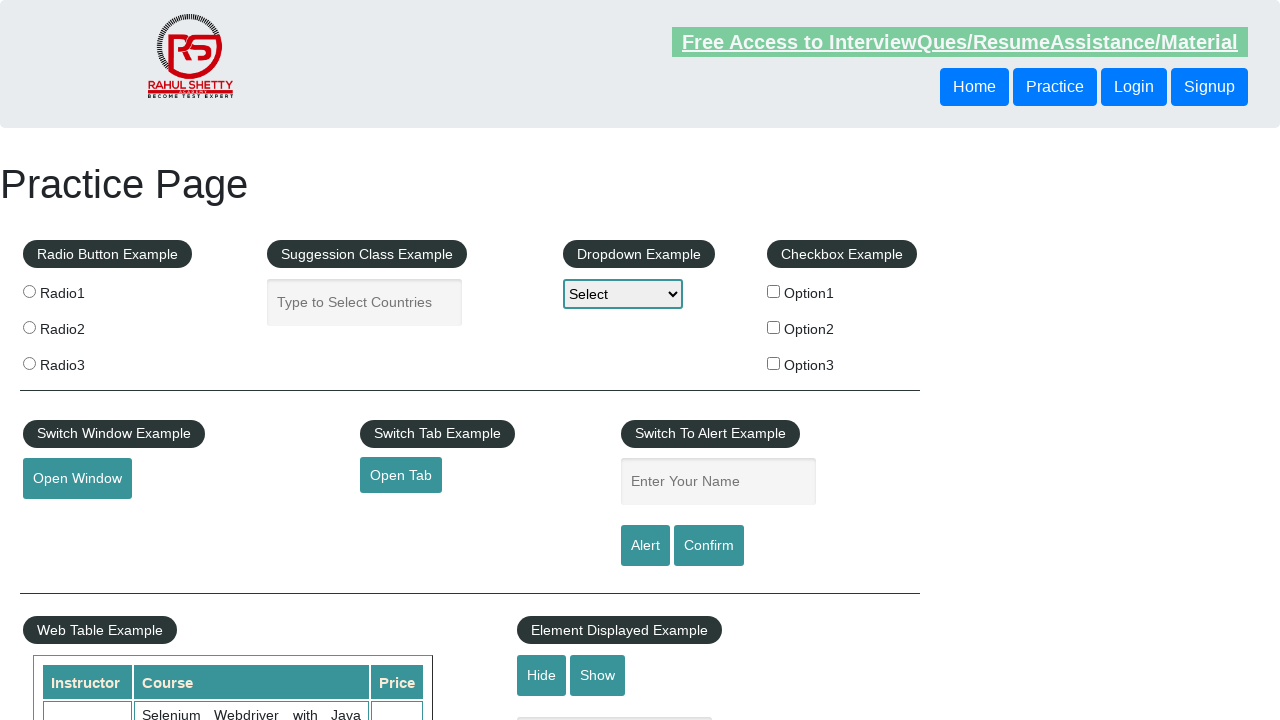

Retrieved all checkboxes on the page
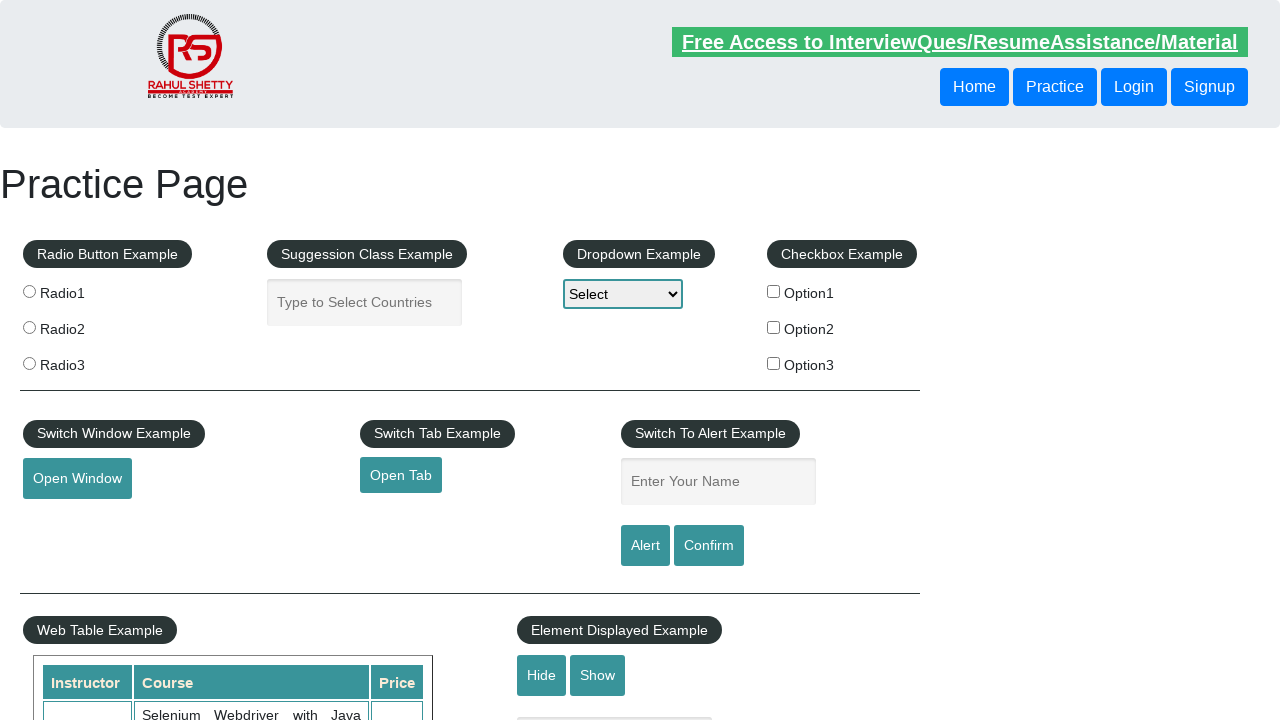

Clicked the third checkbox (index 2) at (774, 363) on xpath=//input[@type='checkbox'] >> nth=2
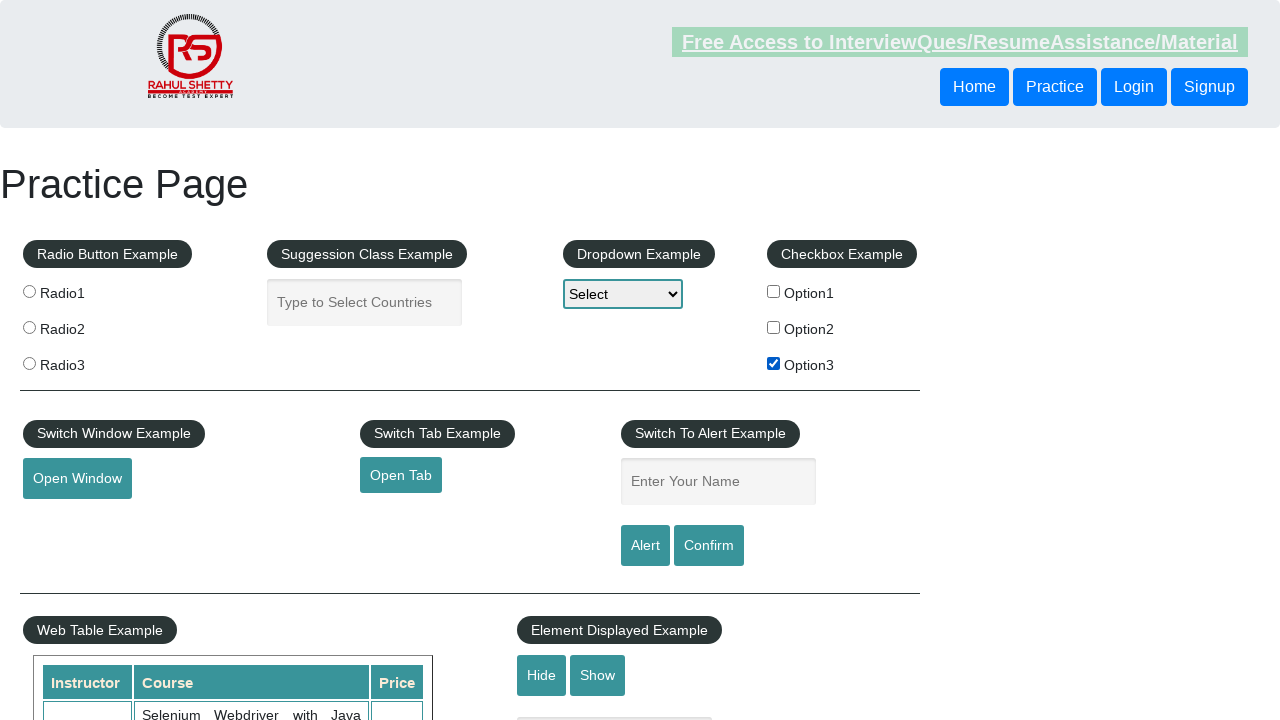

Clicked checkbox with value='option2' at (774, 327) on xpath=//input[@type='checkbox'] >> nth=1
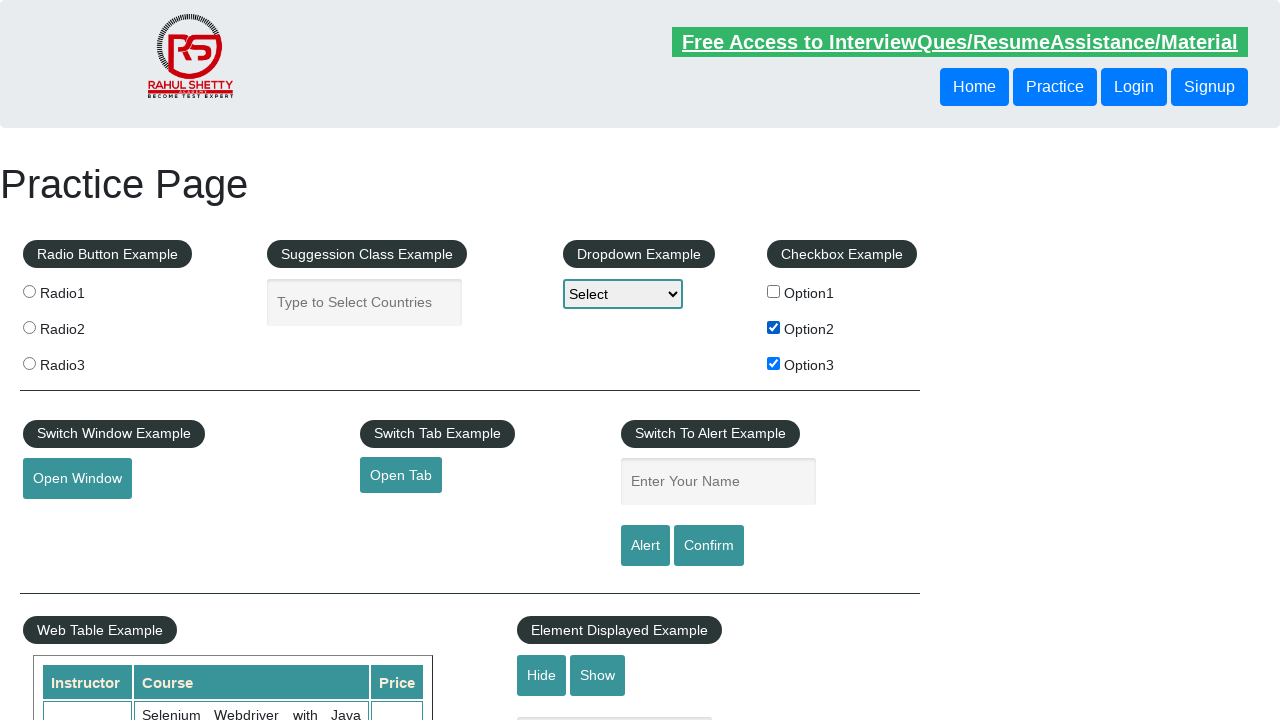

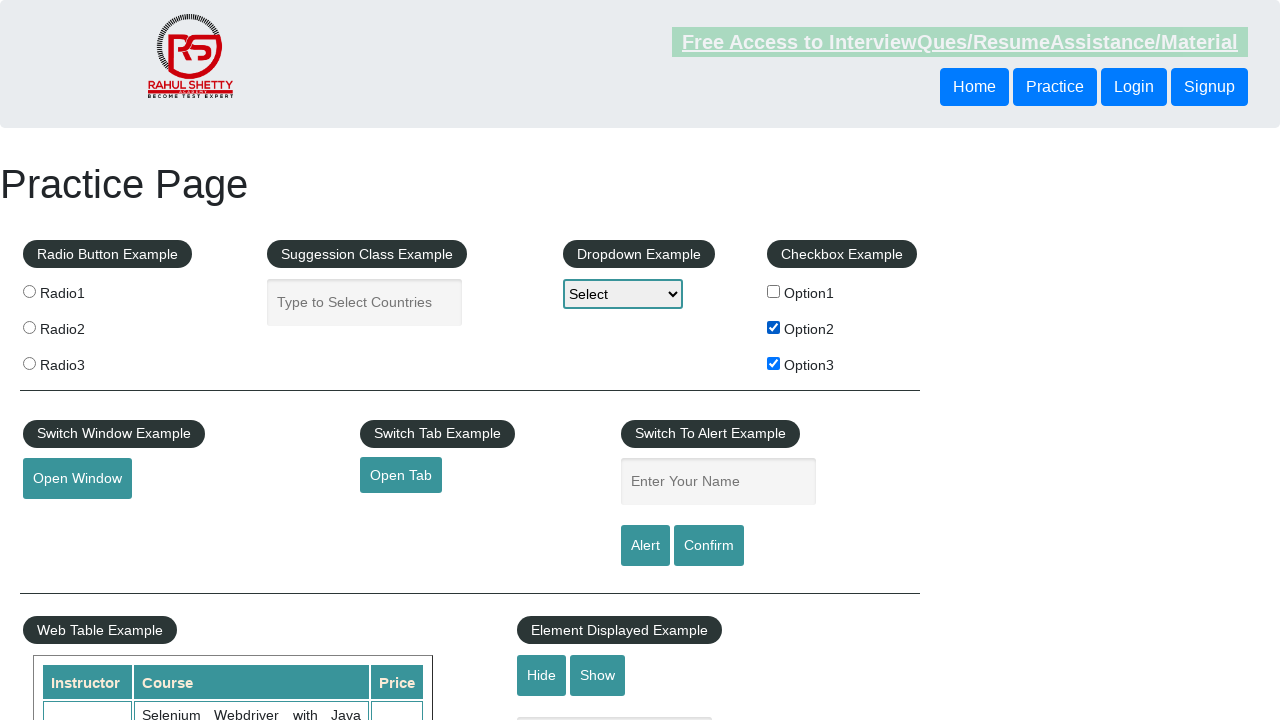